Tests switching the background color to blue by clicking the blue button and verifying the color change

Starting URL: https://www.selenium.dev/selenium/web/cookie-background.html

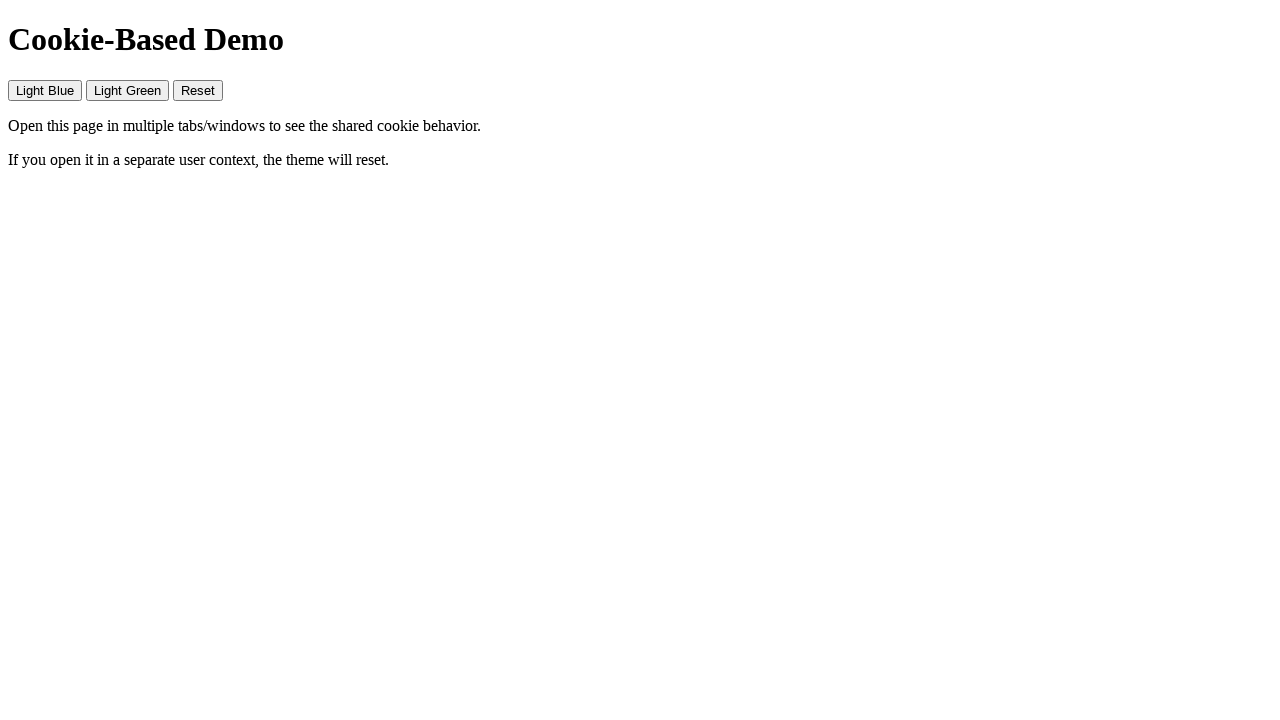

Navigated to cookie-background test page
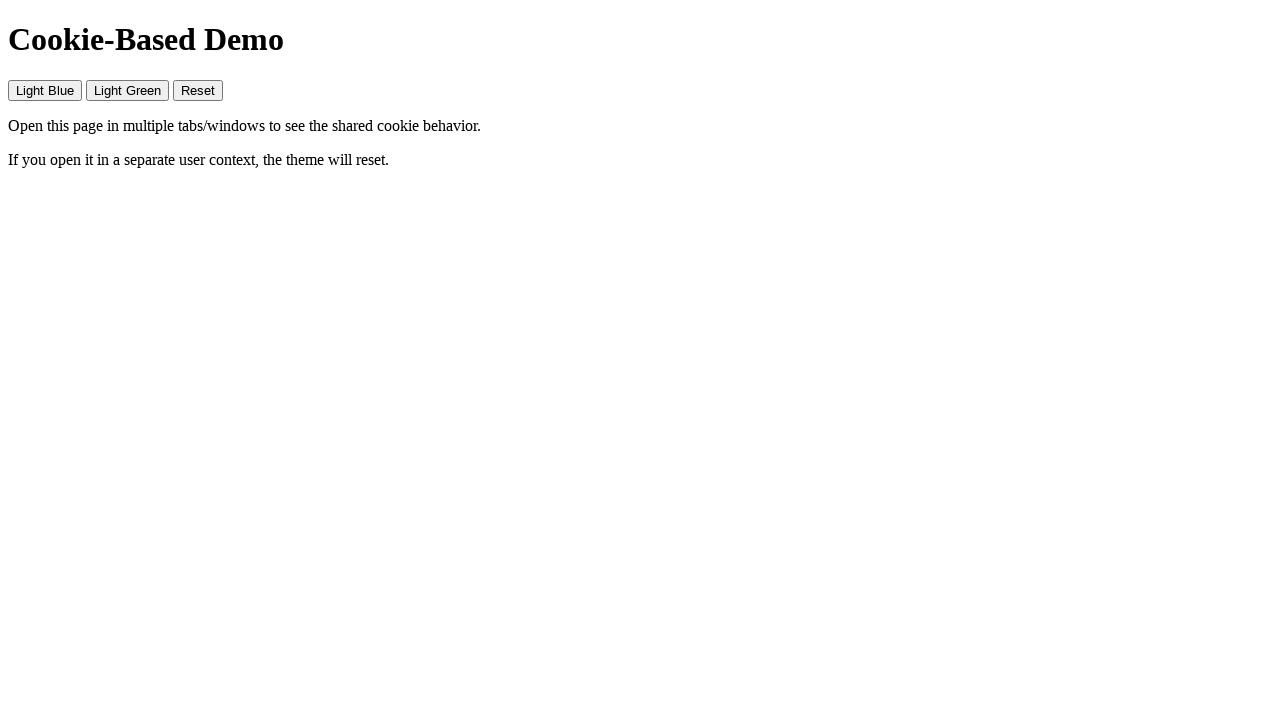

Located body element
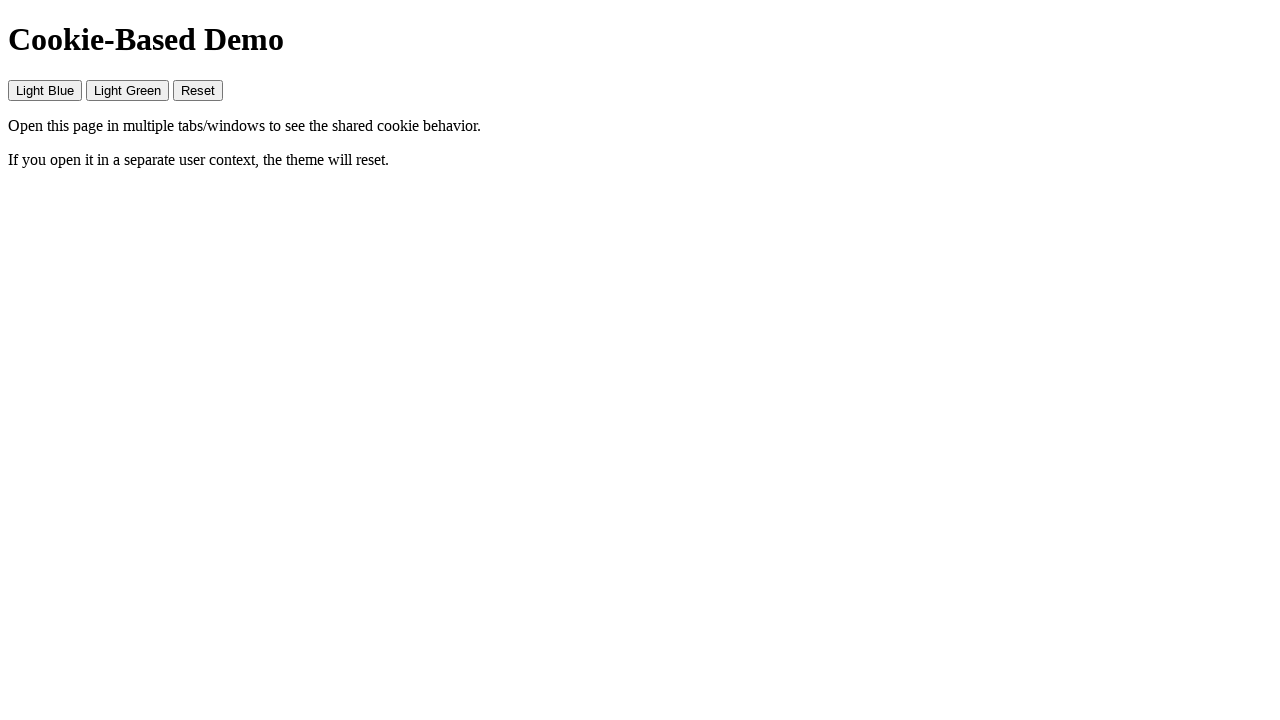

Retrieved initial background color: rgb(255, 255, 255)
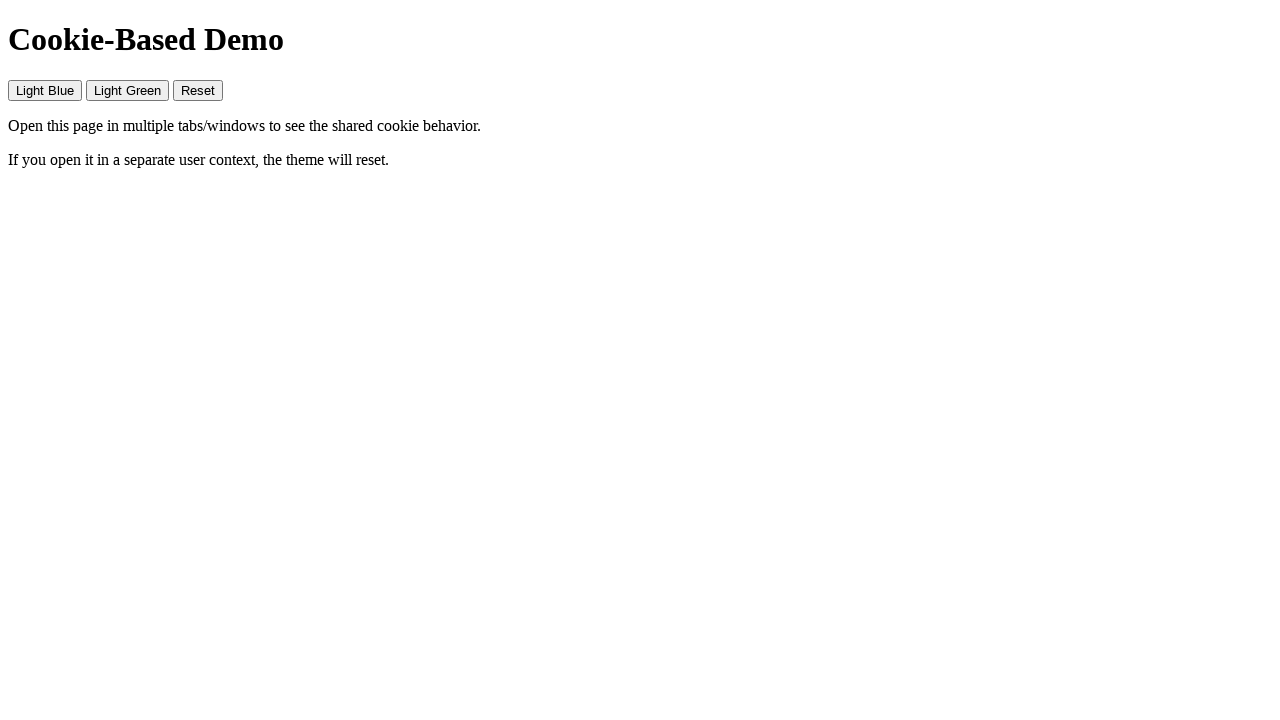

Verified initial background color is white
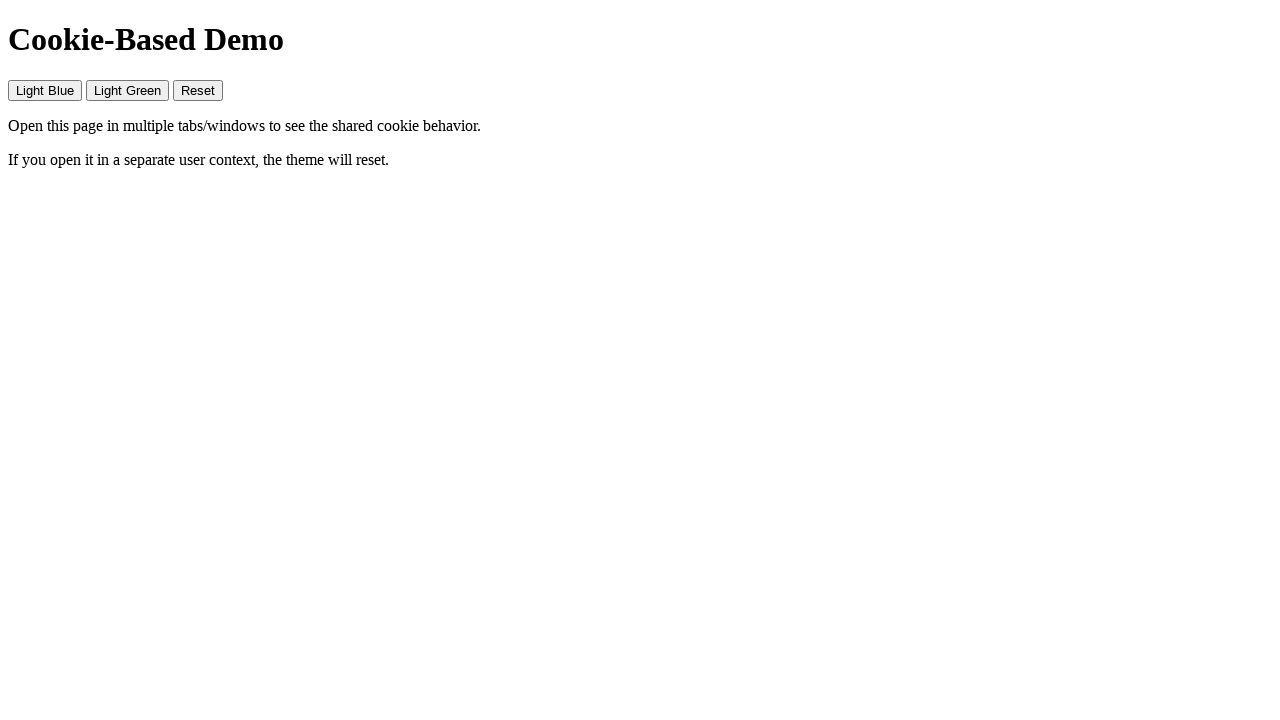

Clicked blue button to change background color at (45, 90) on #blue-btn
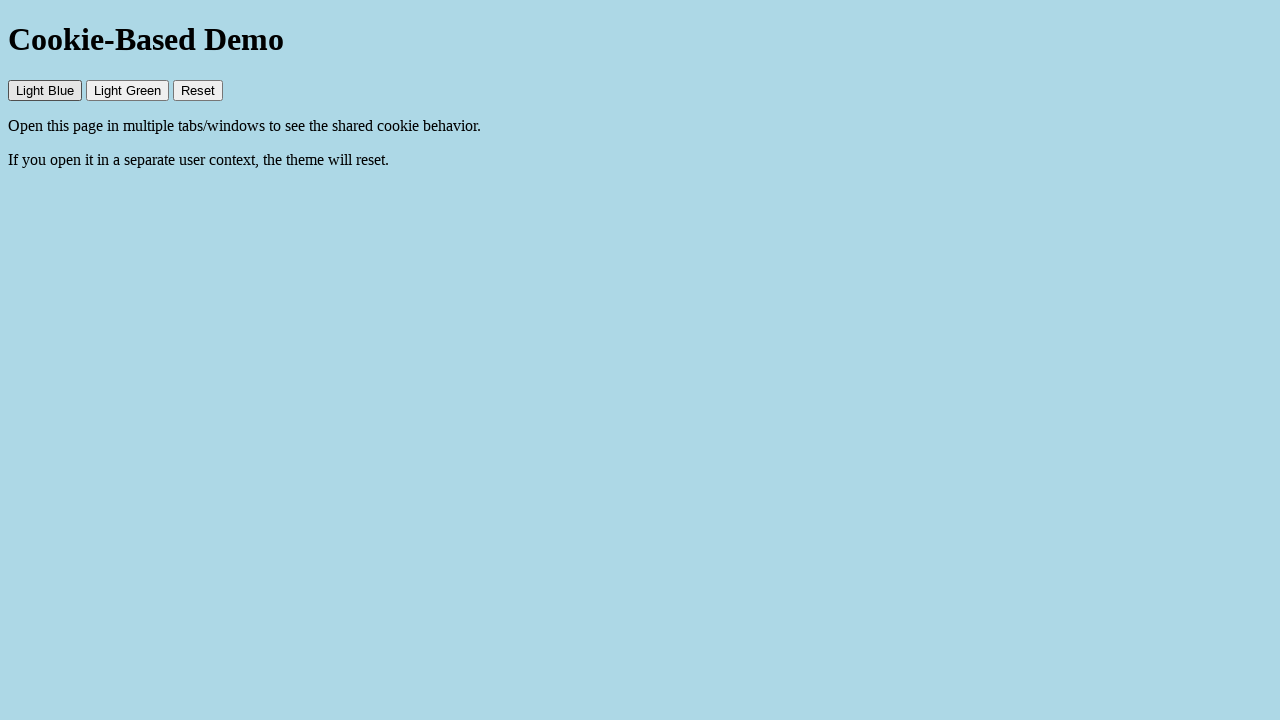

Retrieved updated background color: rgb(173, 216, 230)
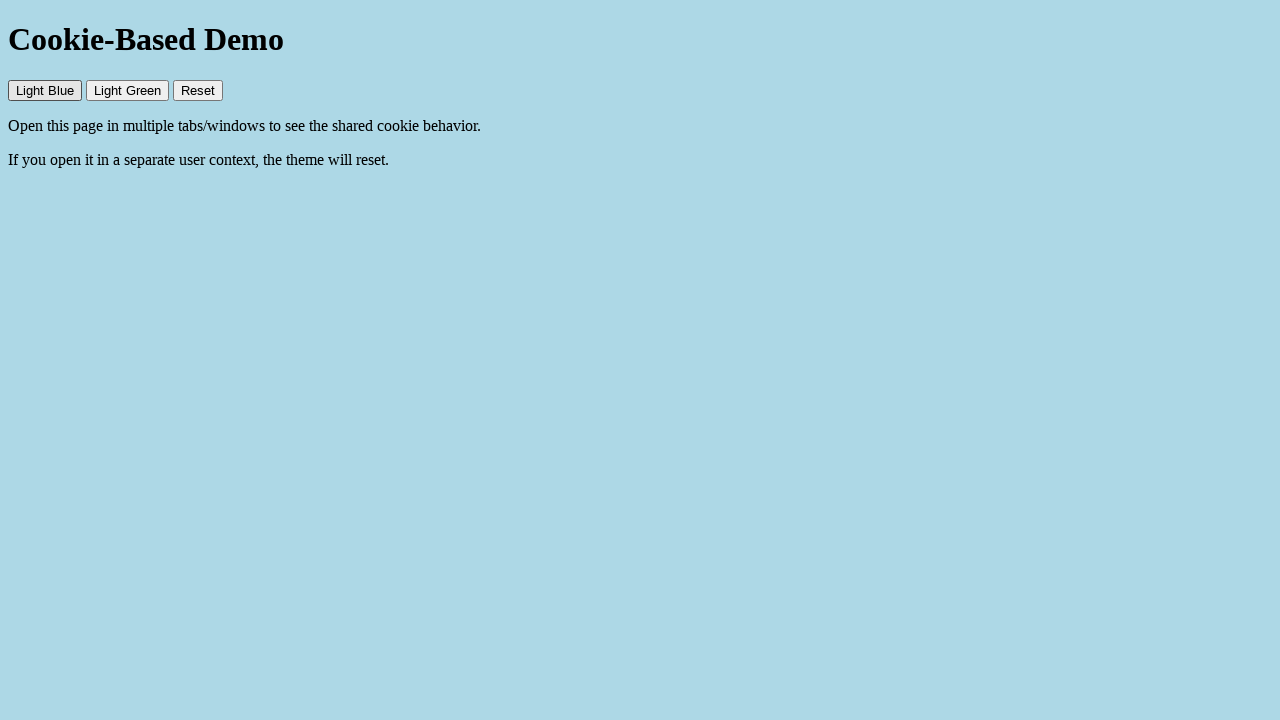

Verified background color successfully changed to blue
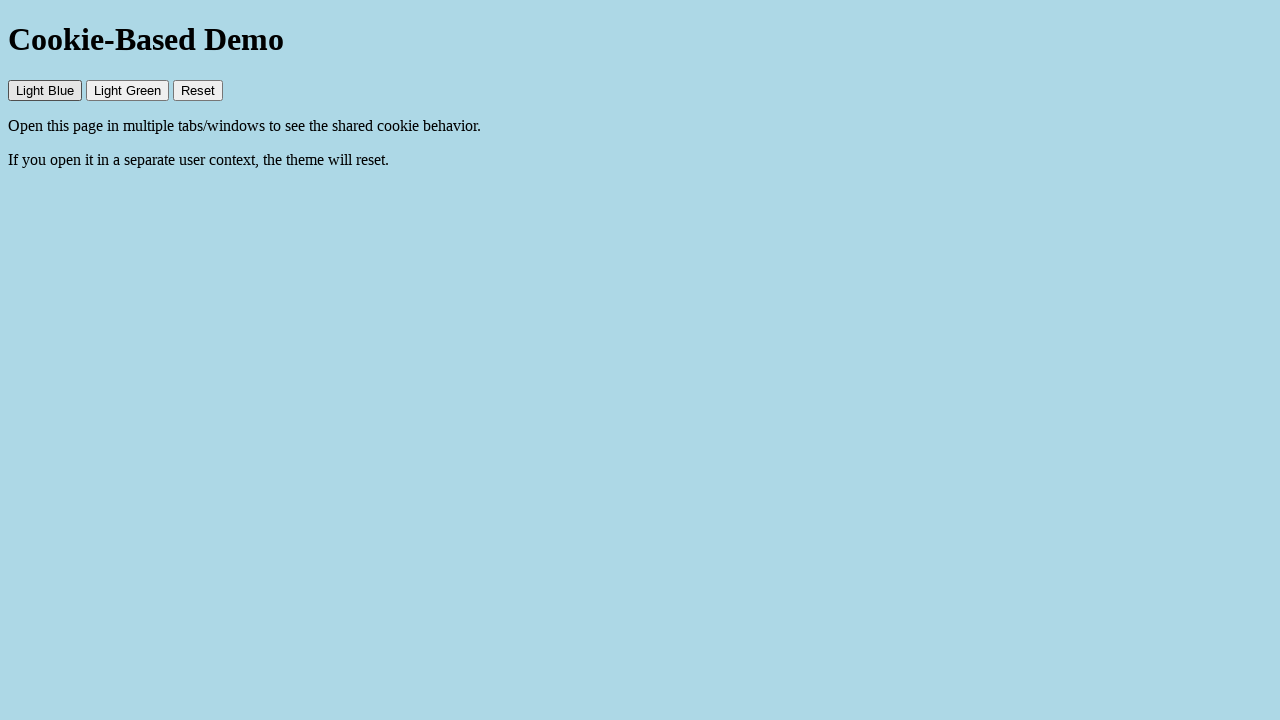

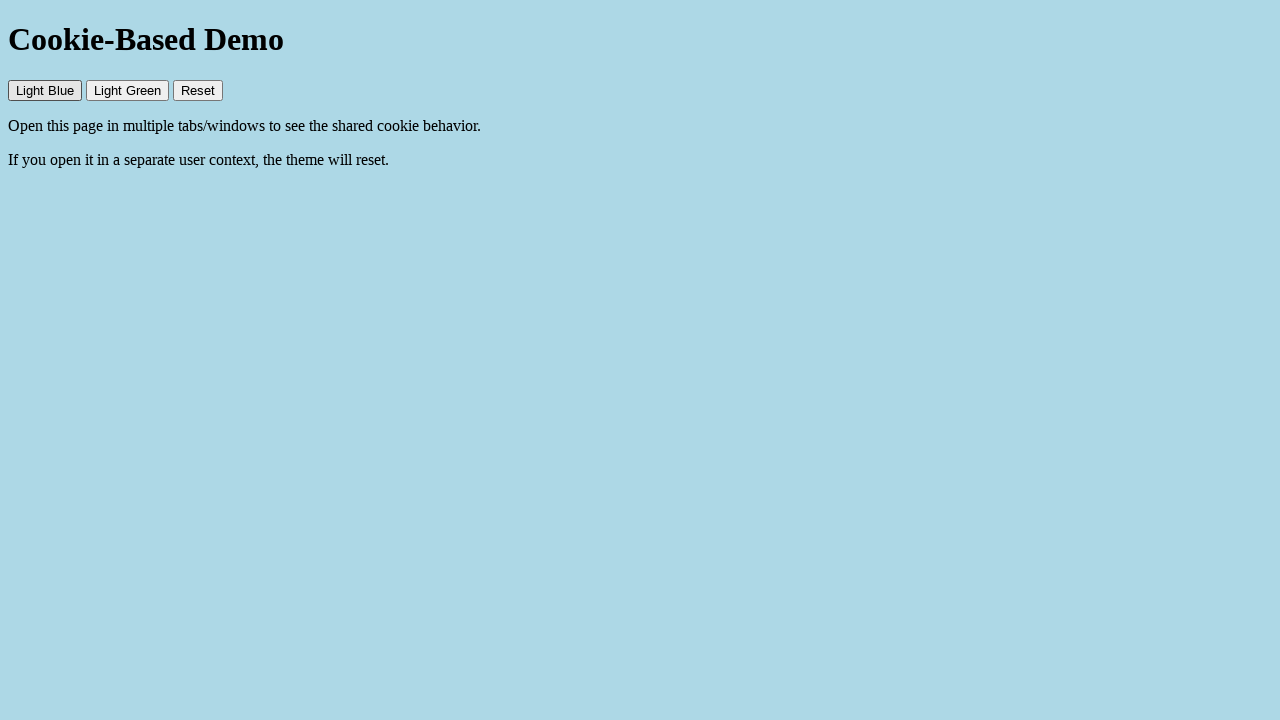